Tests marking individual todo items as complete

Starting URL: https://demo.playwright.dev/todomvc

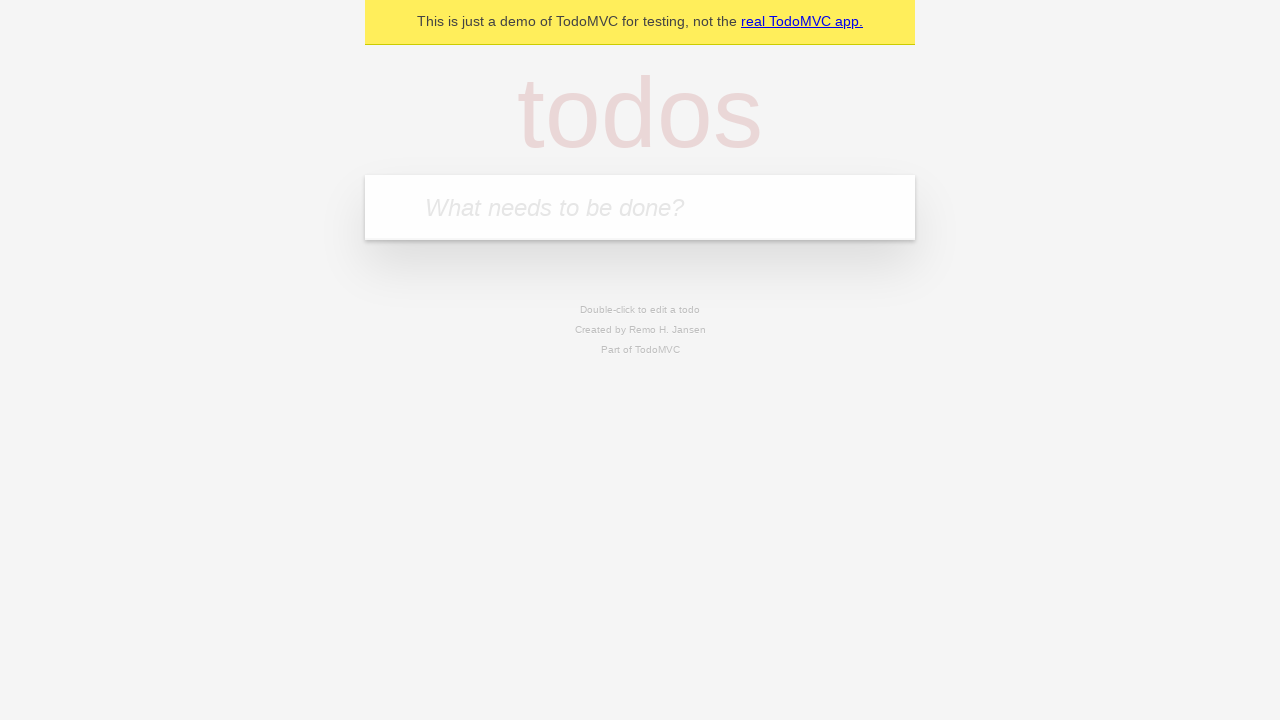

Filled new todo input with 'buy some cheese' on .new-todo
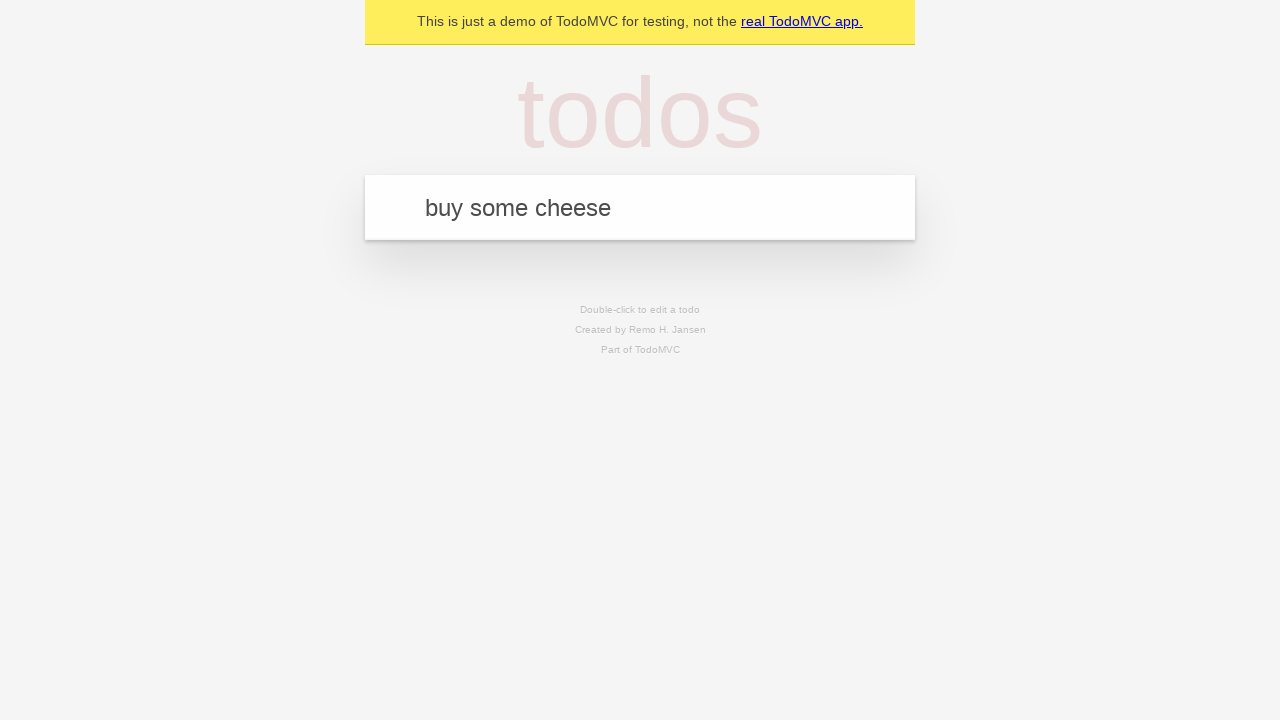

Pressed Enter to create first todo item on .new-todo
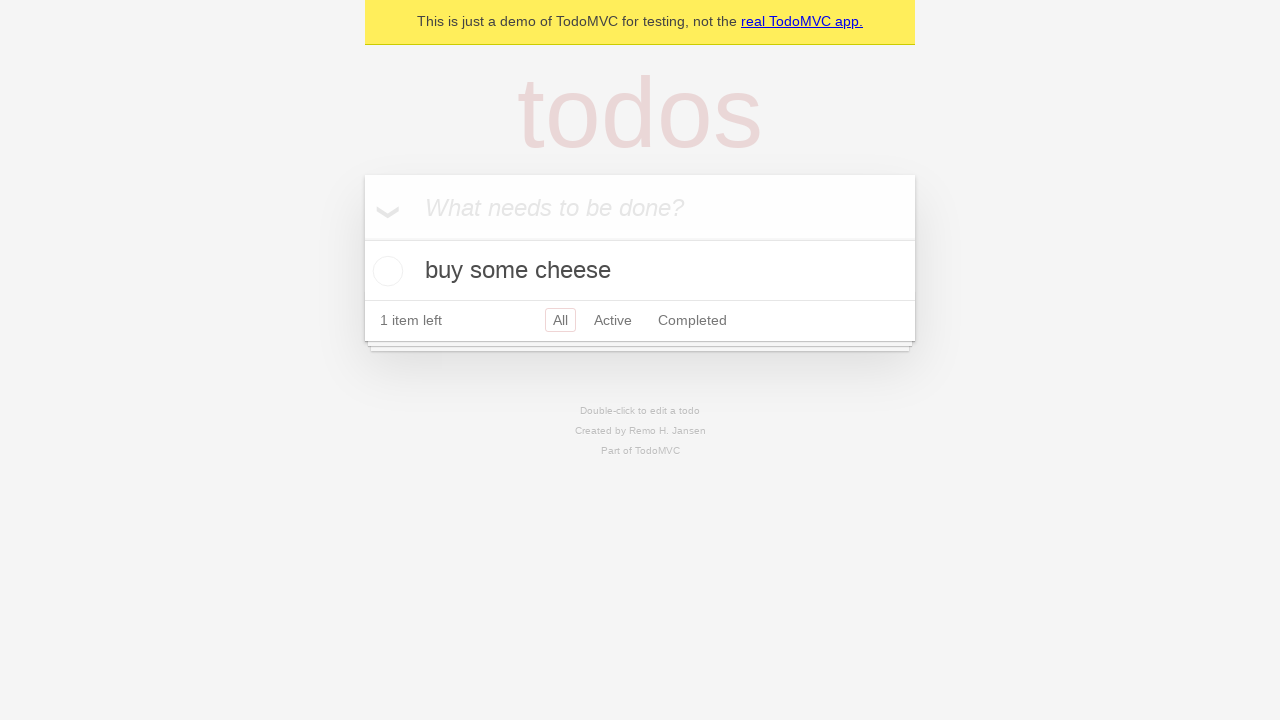

Filled new todo input with 'feed the cat' on .new-todo
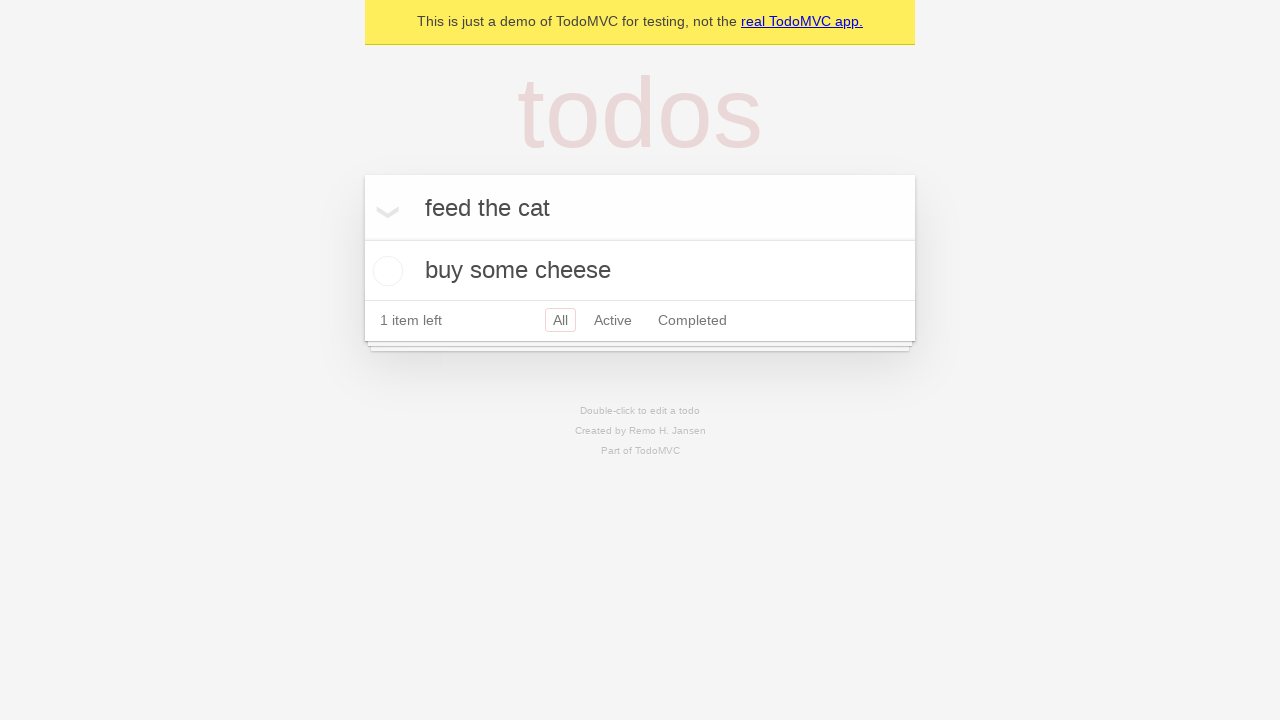

Pressed Enter to create second todo item on .new-todo
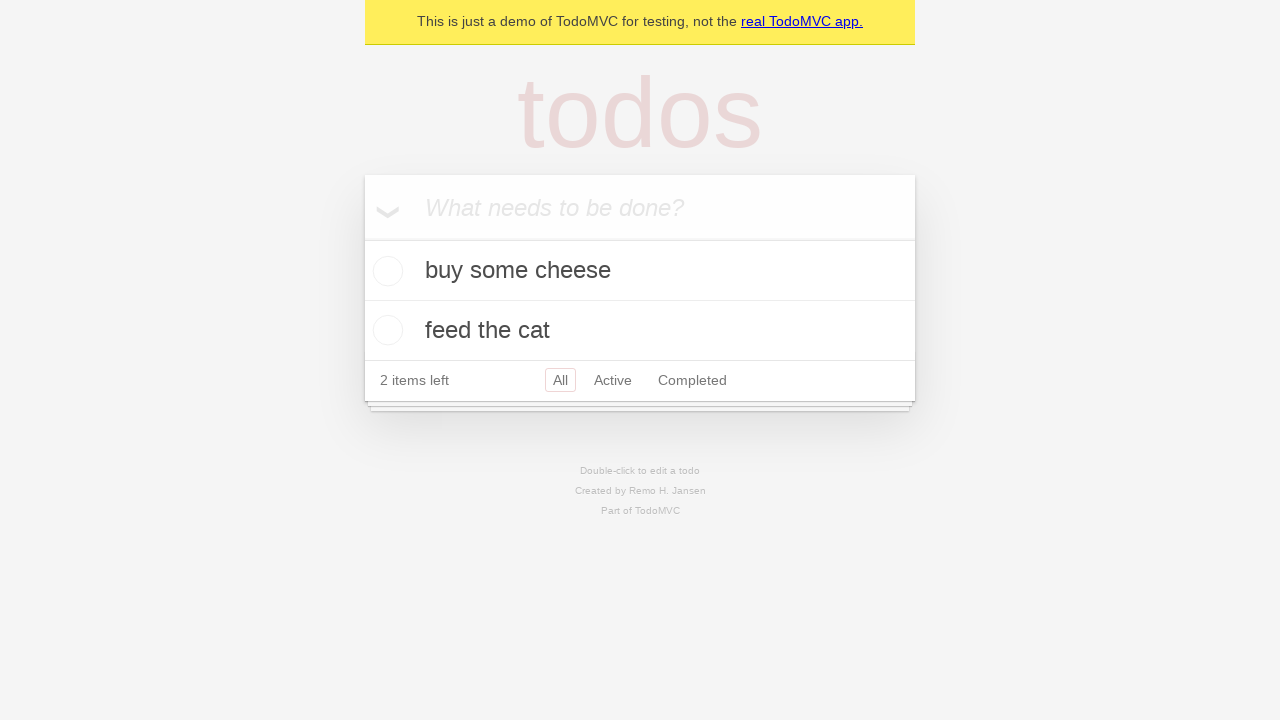

Waited for second todo item to appear in list
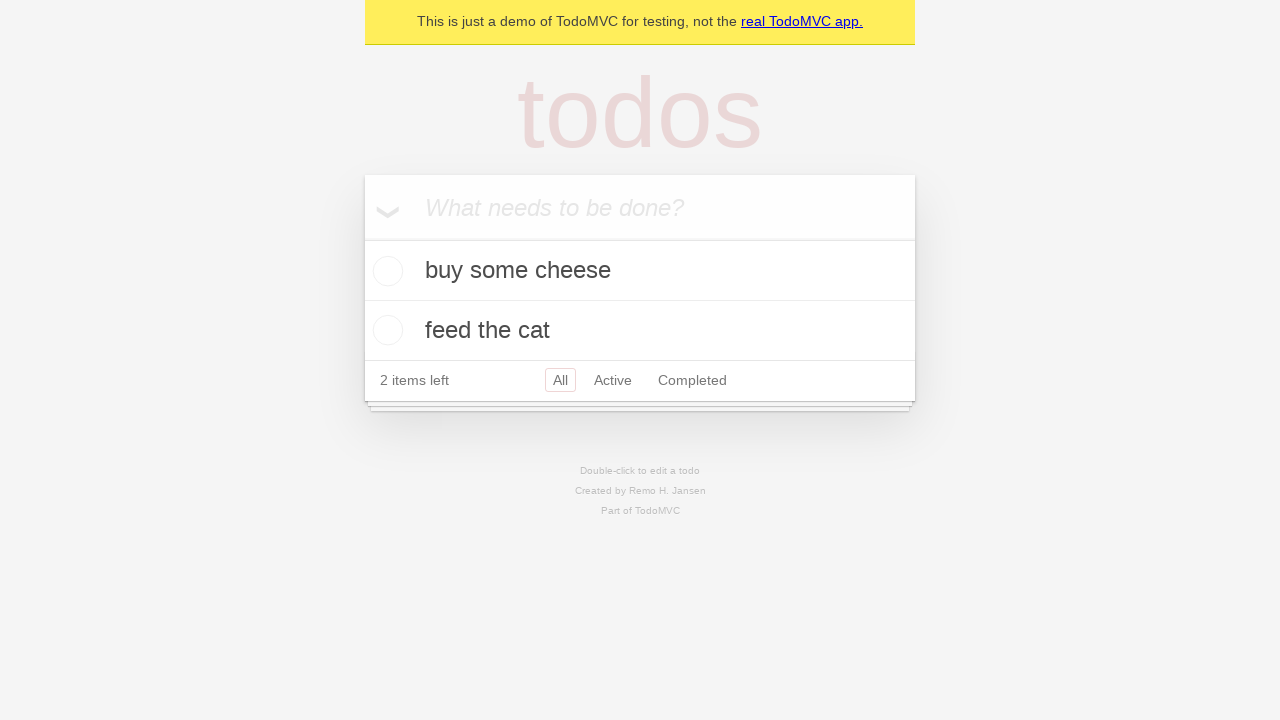

Marked first todo item as complete at (385, 271) on .todo-list li >> nth=0 >> .toggle
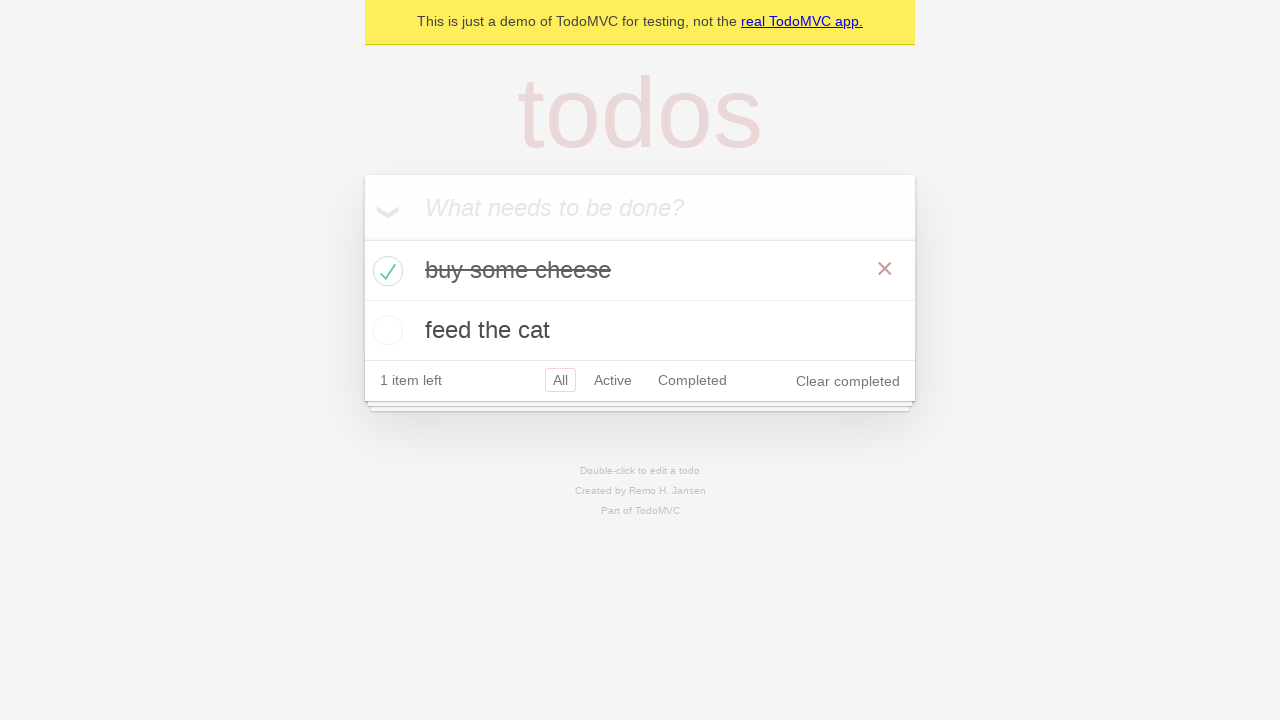

Marked second todo item as complete at (385, 330) on .todo-list li >> nth=1 >> .toggle
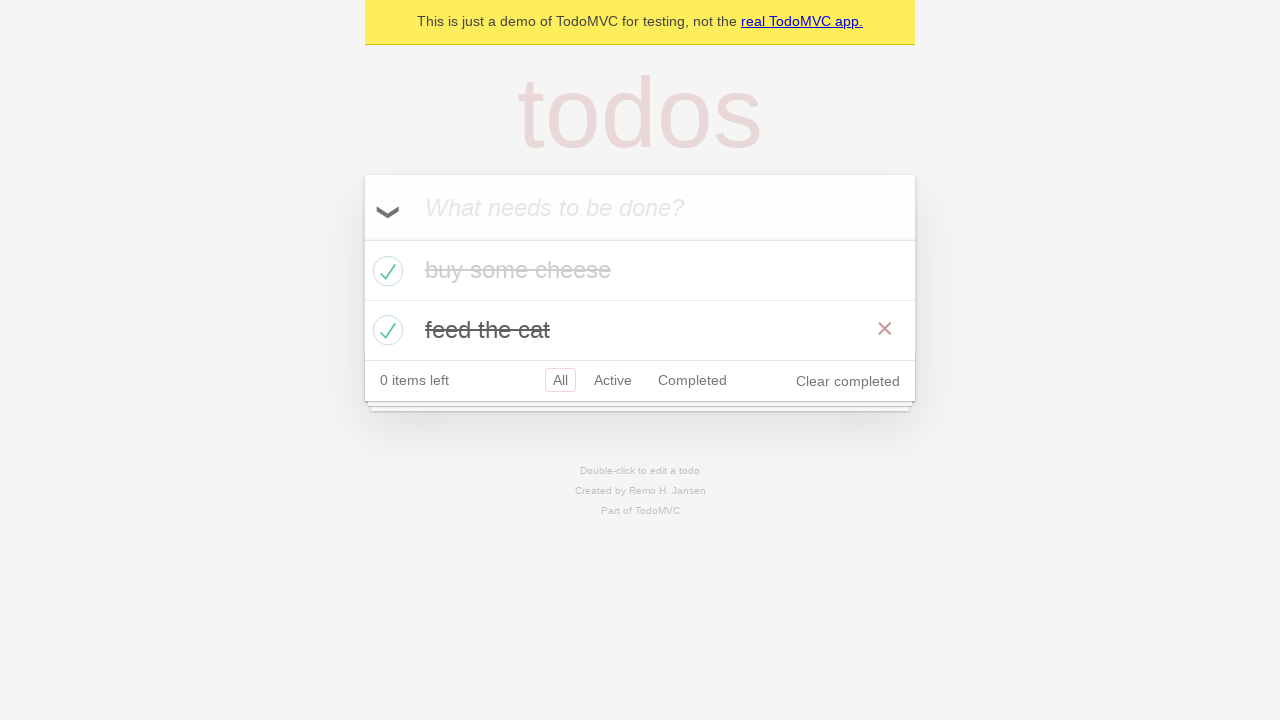

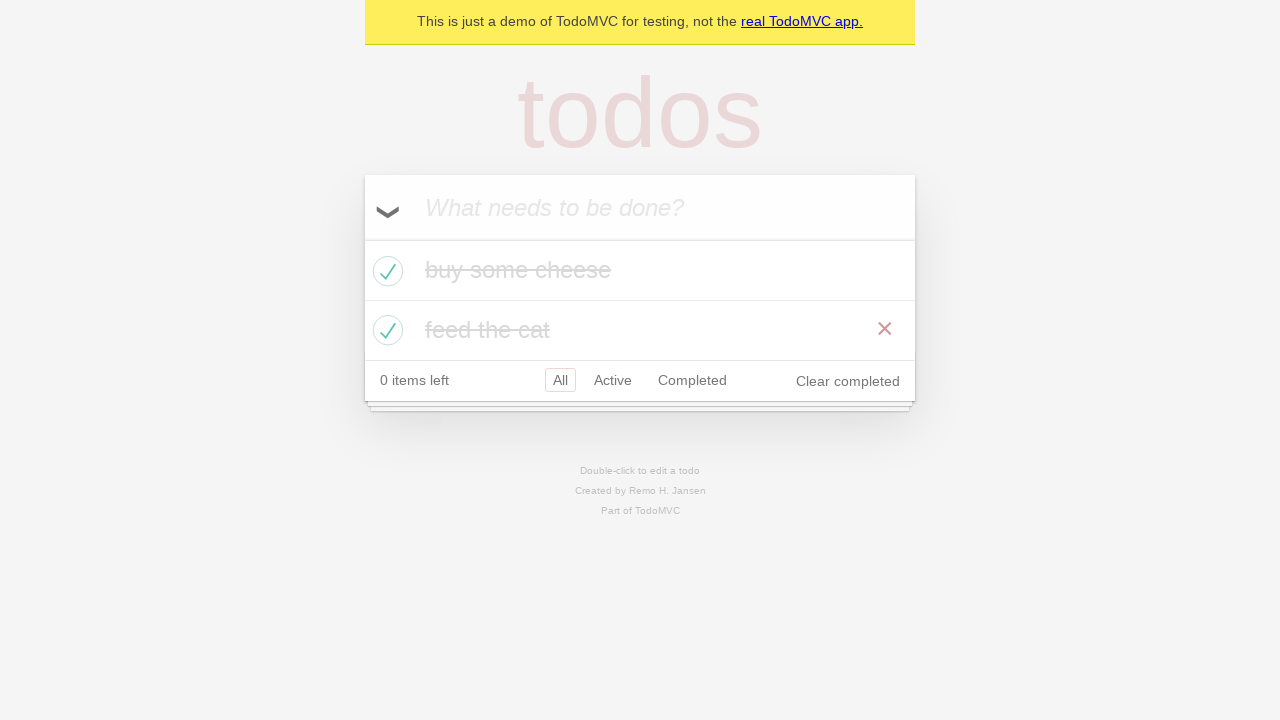